Verifies that the MasterCard logo image is present on the MTS Belarus homepage

Starting URL: https://www.mts.by/

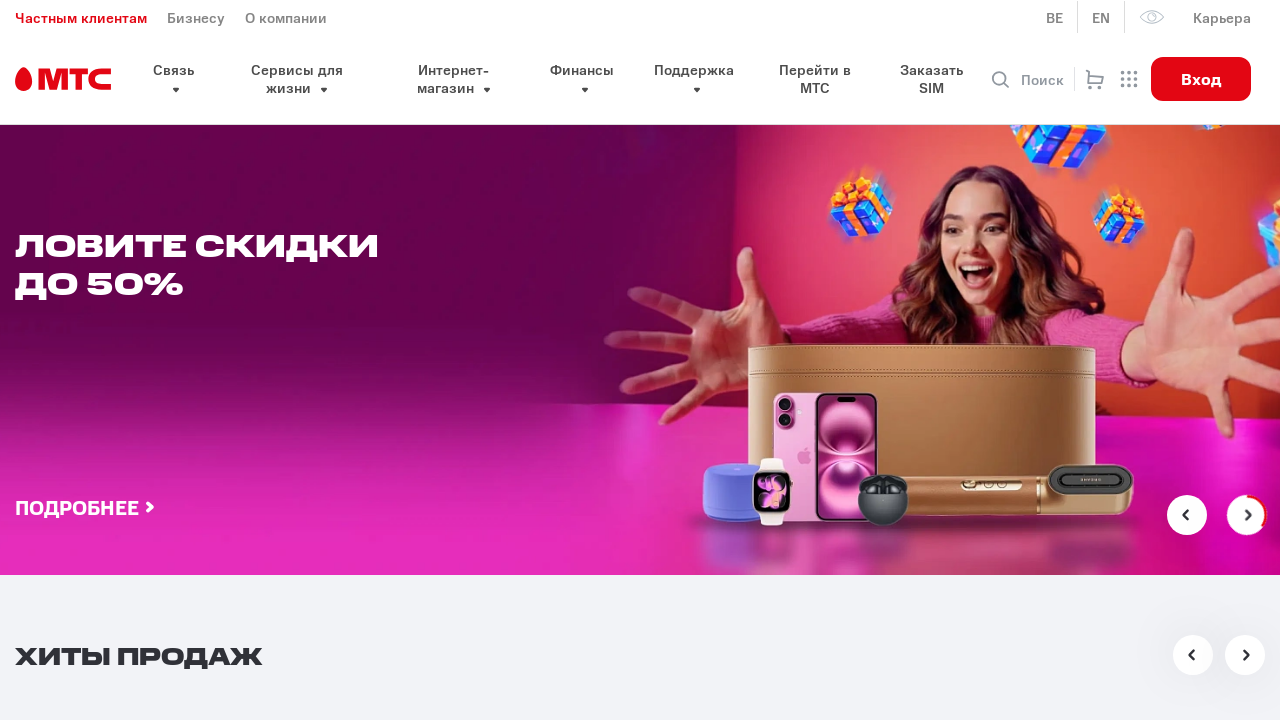

Navigated to MTS Belarus homepage
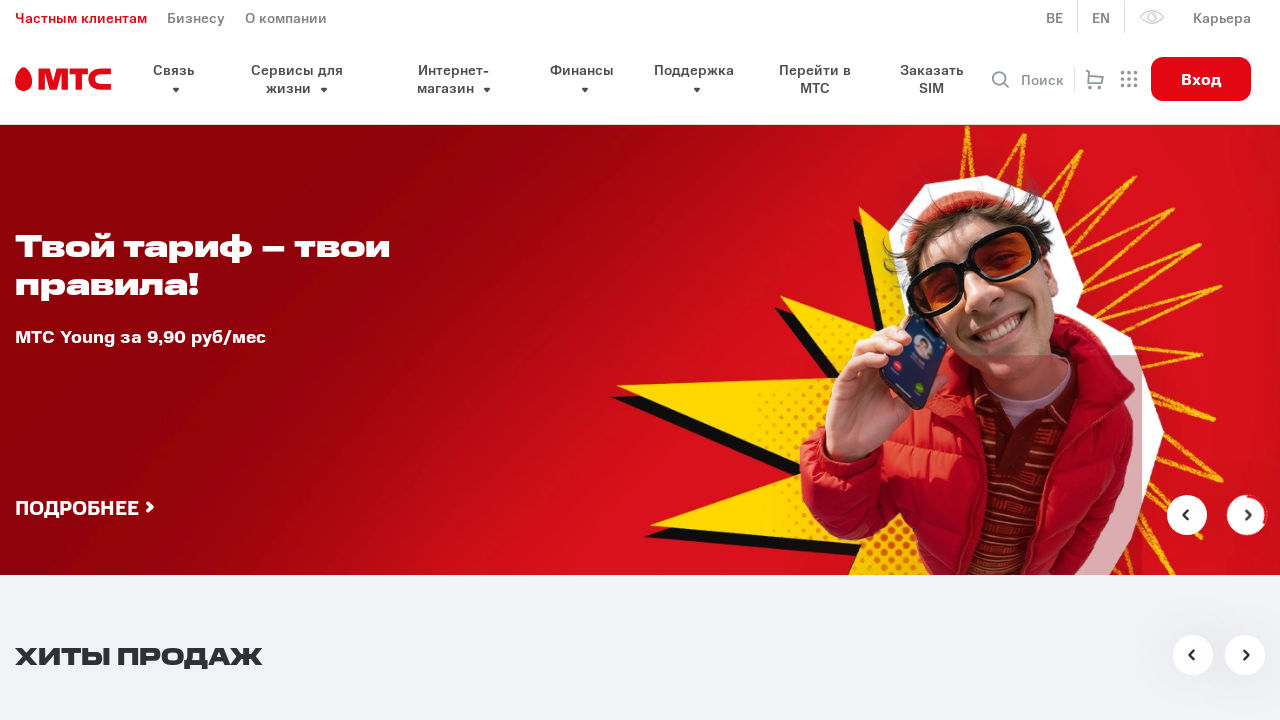

MasterCard logo image is visible on the page
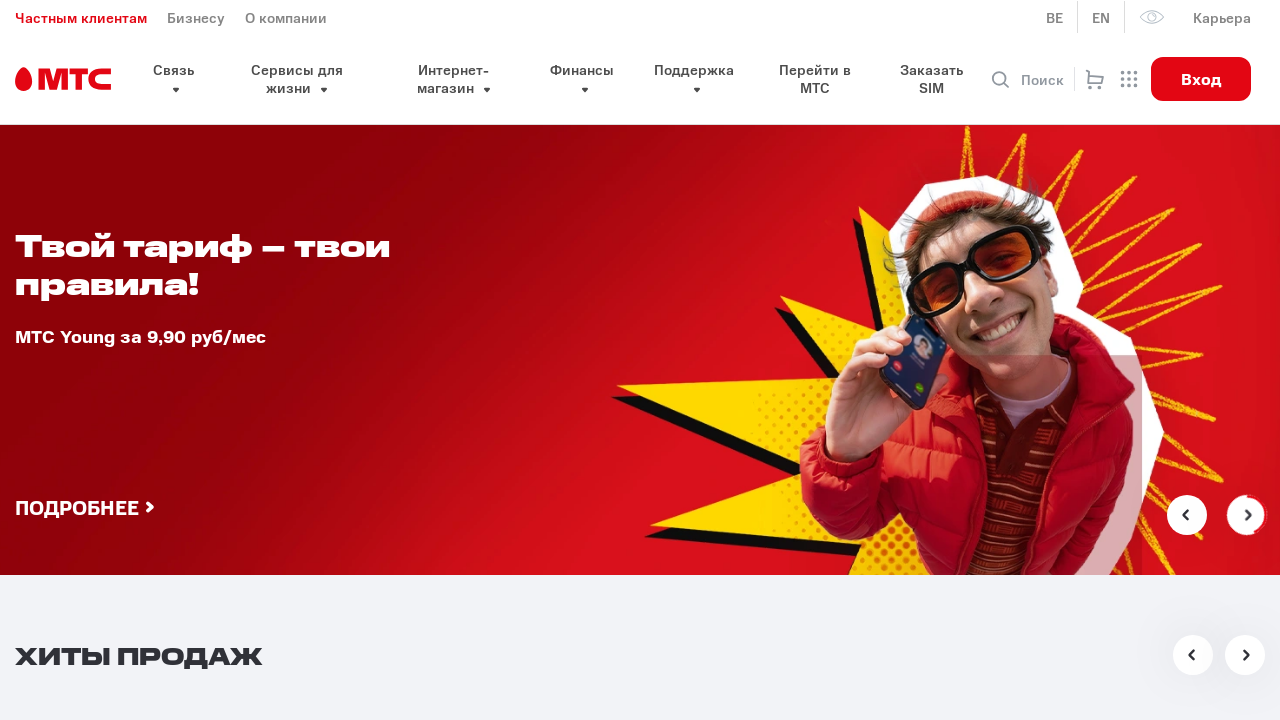

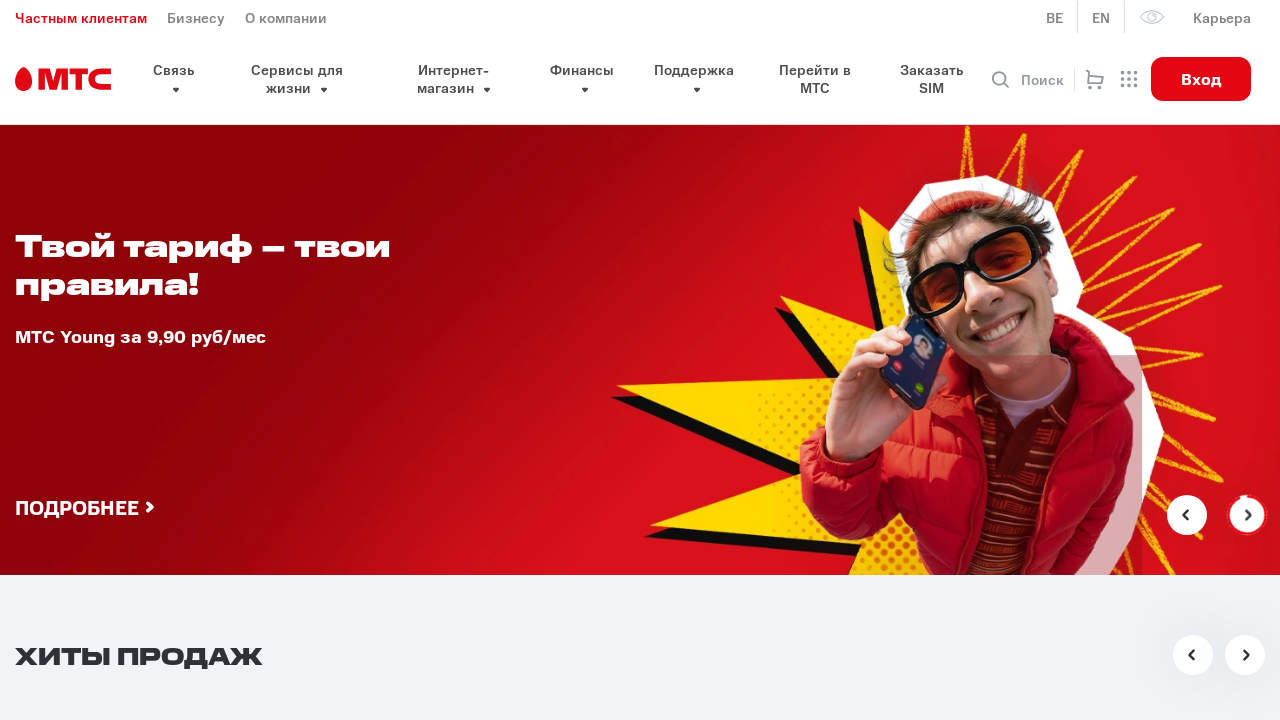